Tests JavaScript confirm dialog by clicking confirm button and accepting the confirmation

Starting URL: https://the-internet.herokuapp.com/javascript_alerts

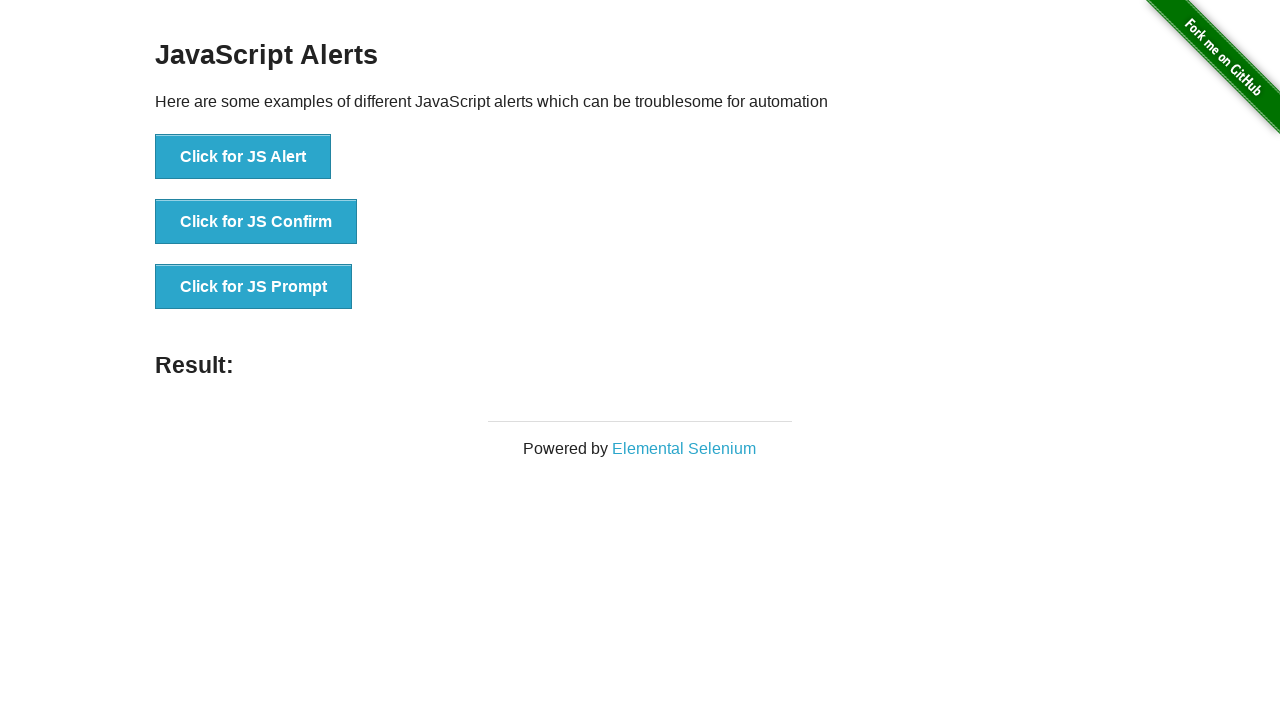

Clicked JS Confirm button at (256, 222) on xpath=//ul/li[2]/button
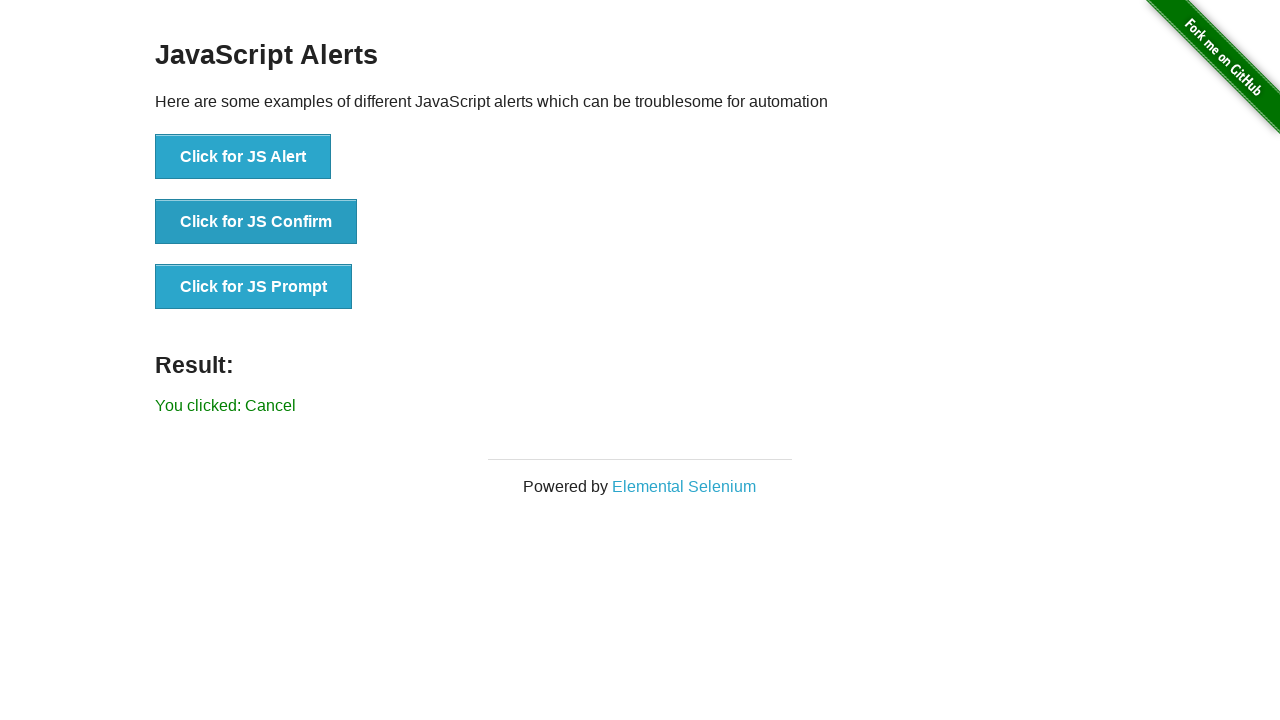

Set up dialog handler to accept confirmation
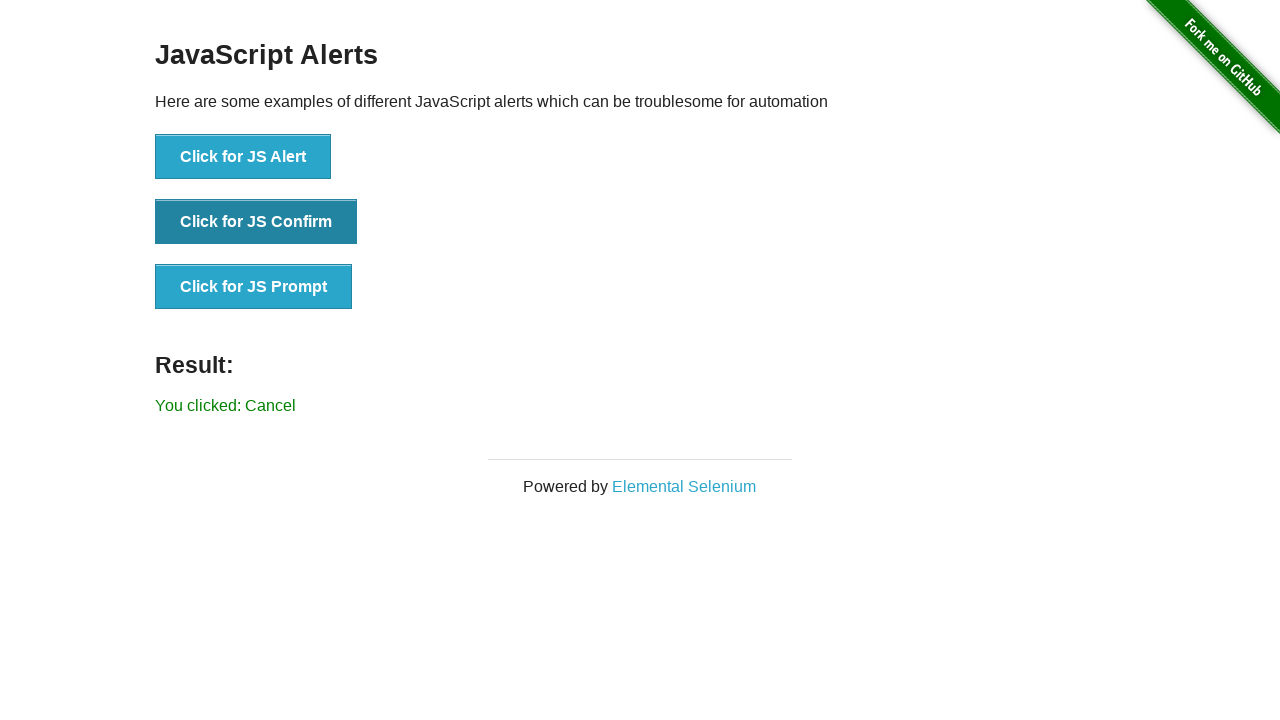

Waited for dialog handling to complete
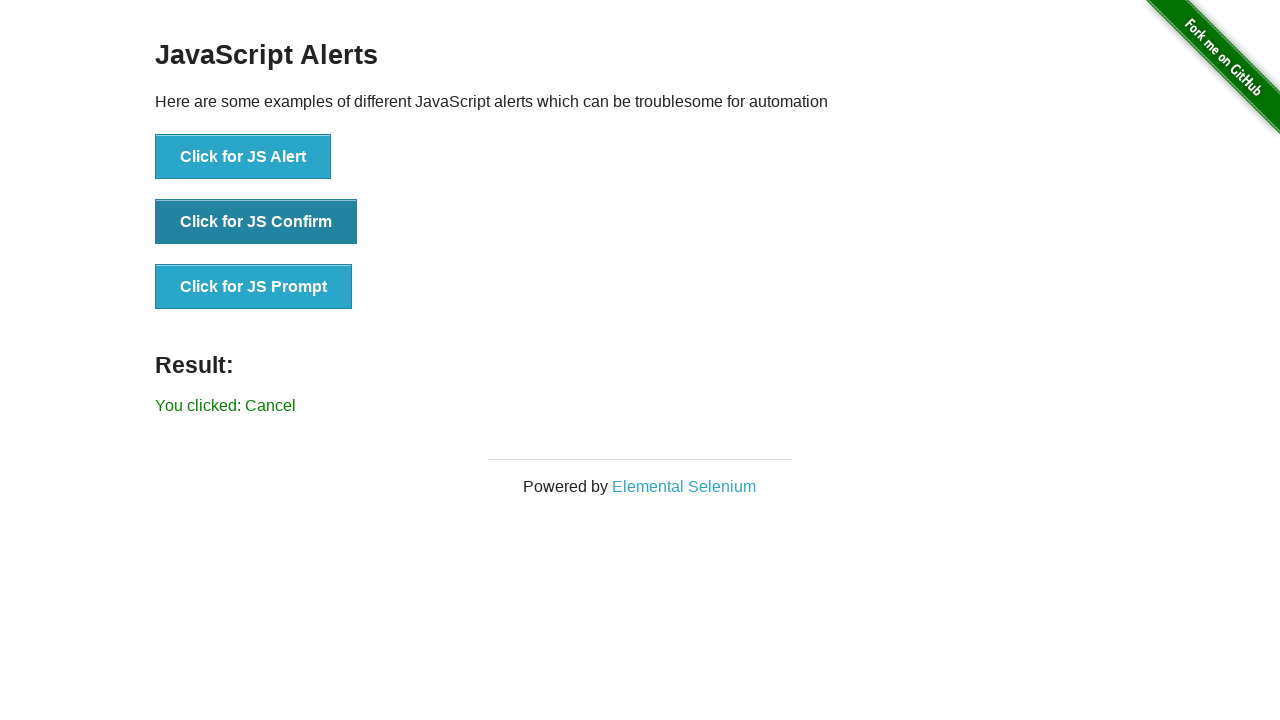

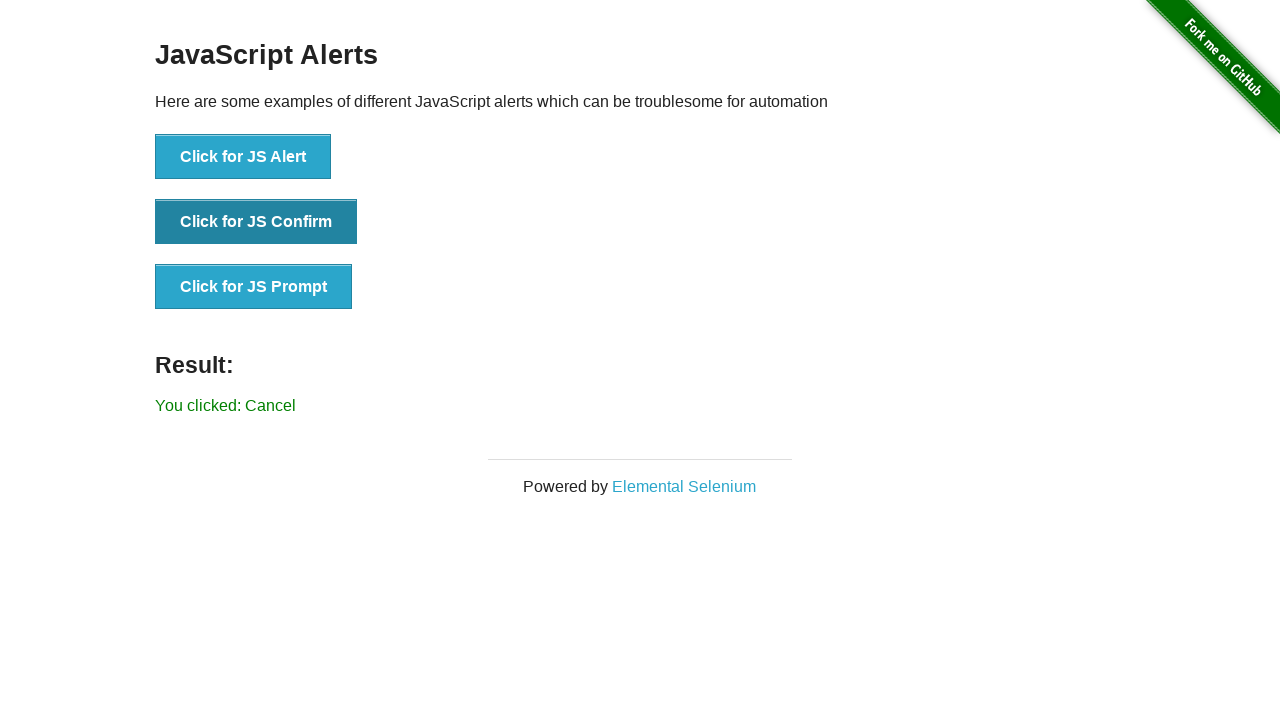